Navigates to the RedBus website homepage and waits for it to load. This is a basic page load verification test.

Starting URL: https://www.redbus.in/

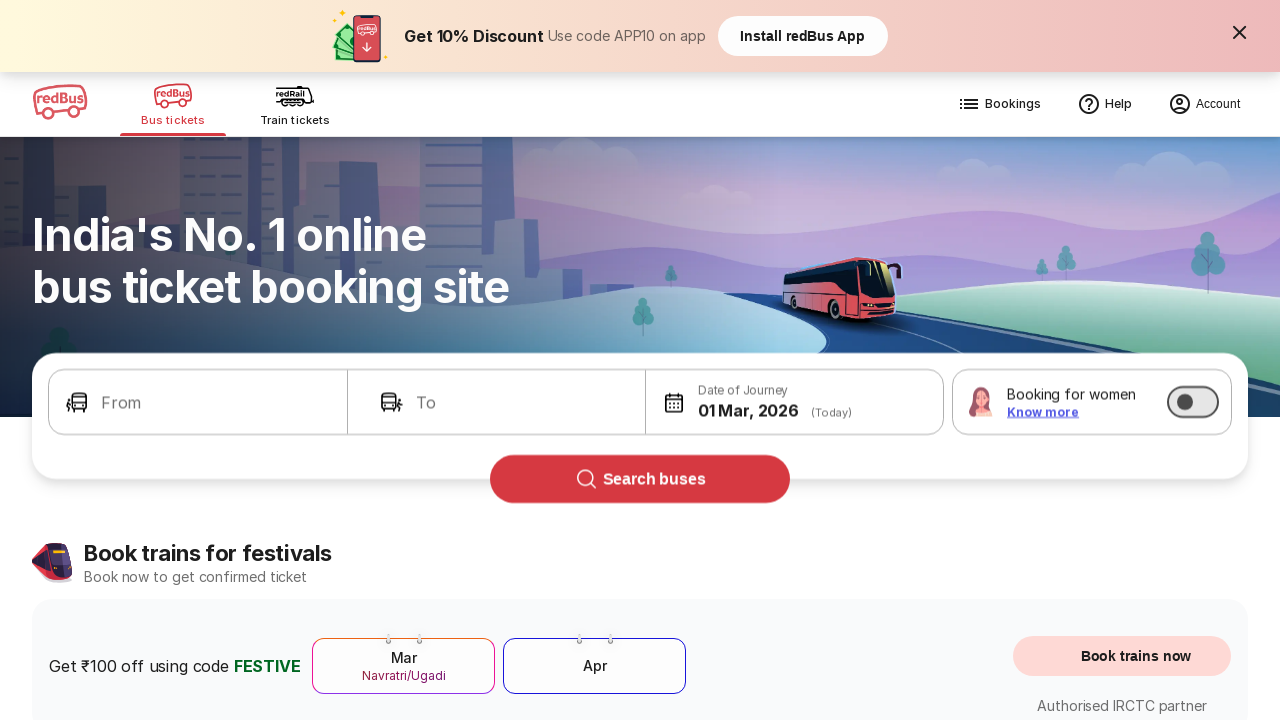

RedBus homepage DOM loaded successfully
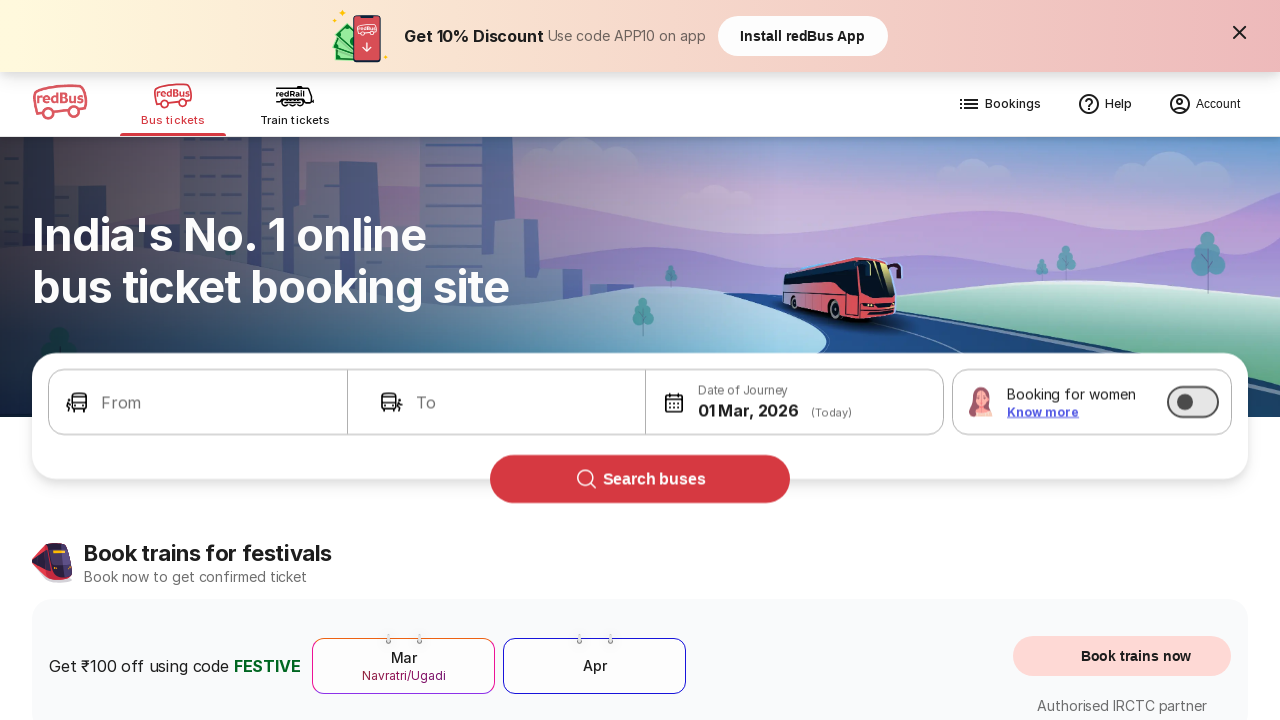

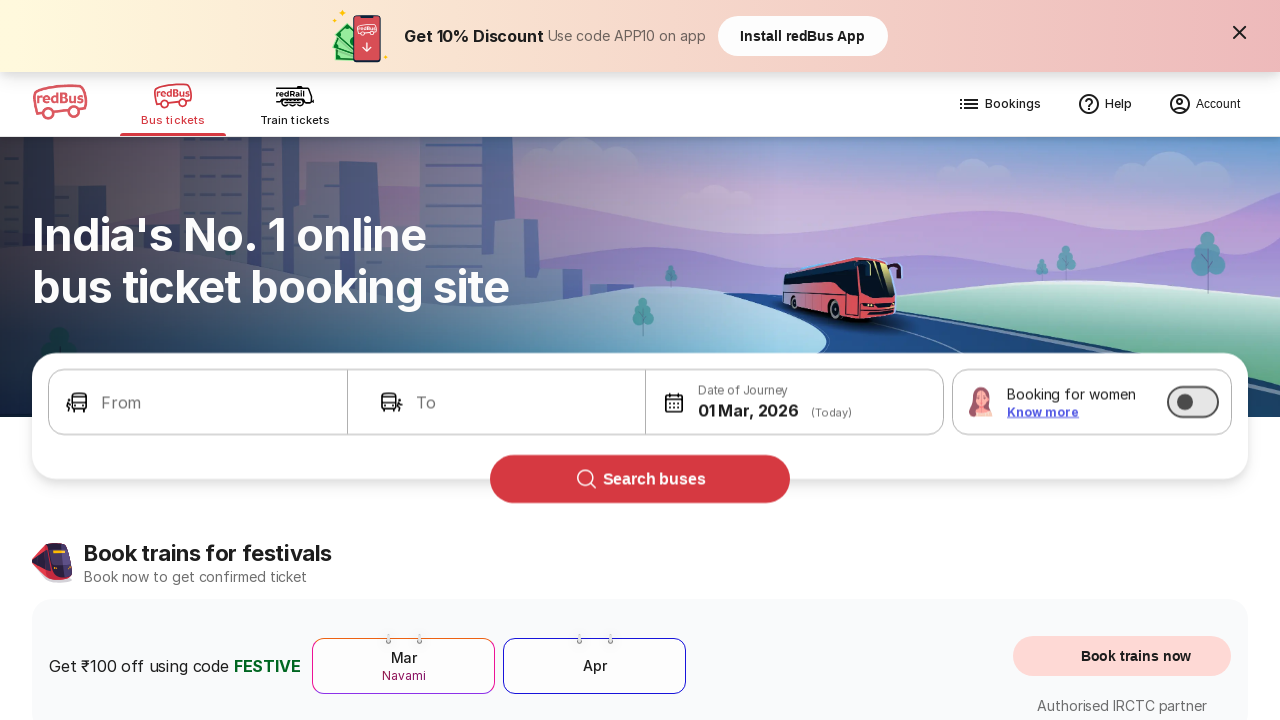